Tests a registration form by filling in first name, last name, address fields, selecting male gender radio button, and checking the movies checkbox.

Starting URL: http://demo.automationtesting.in/Register.html

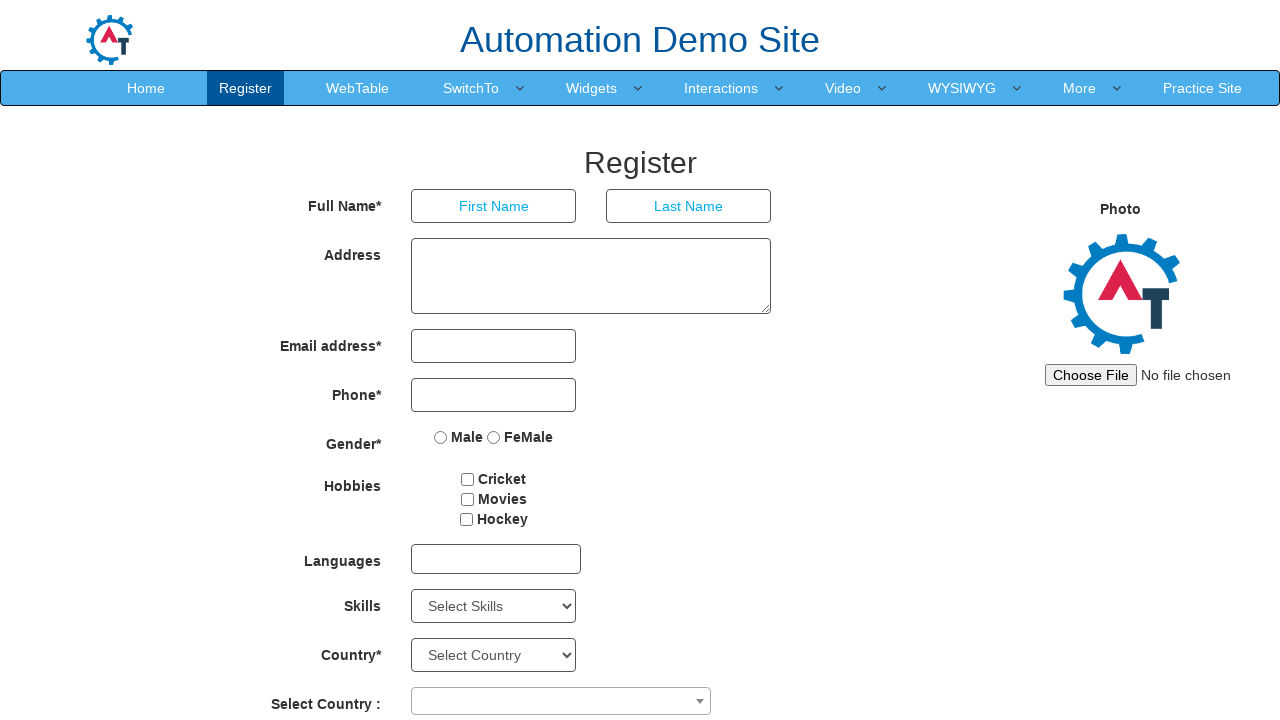

Filled first name field with 'Tom' on input[placeholder='First Name']
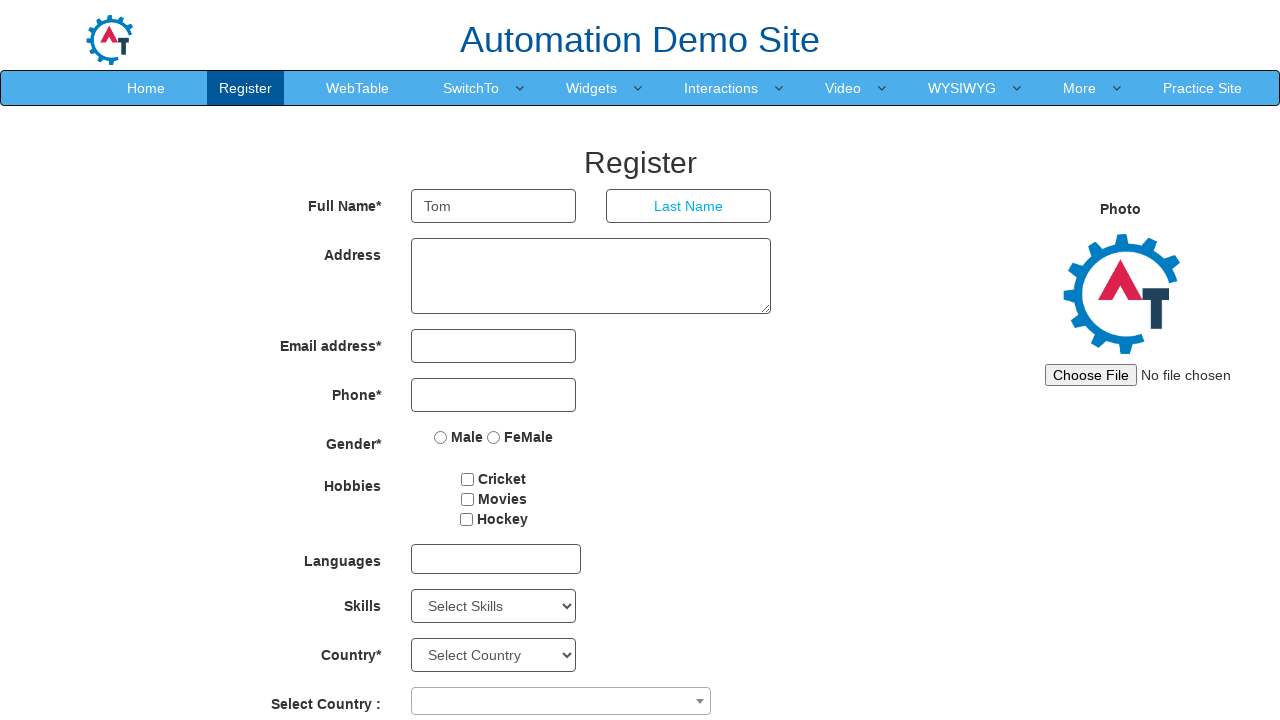

Filled last name field with 'Peter' on input[placeholder='Last Name']
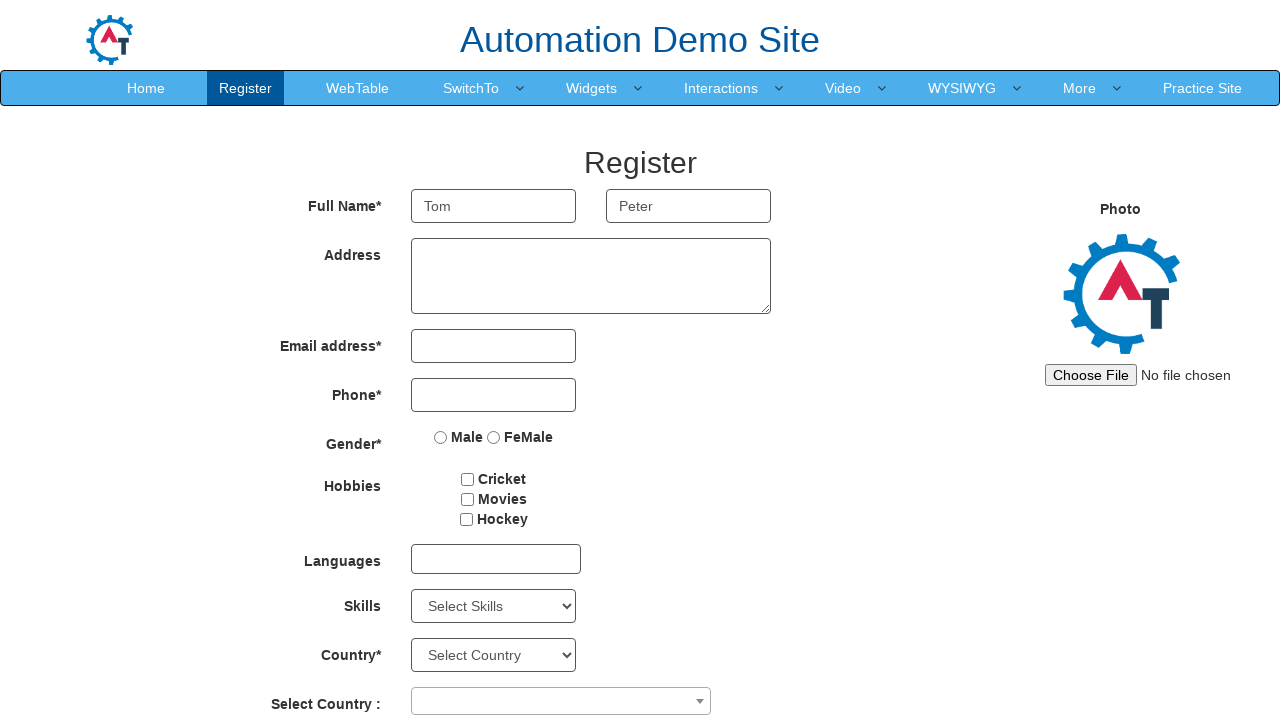

Filled address field with '301, bakers street NYC' on textarea[ng-model='Adress']
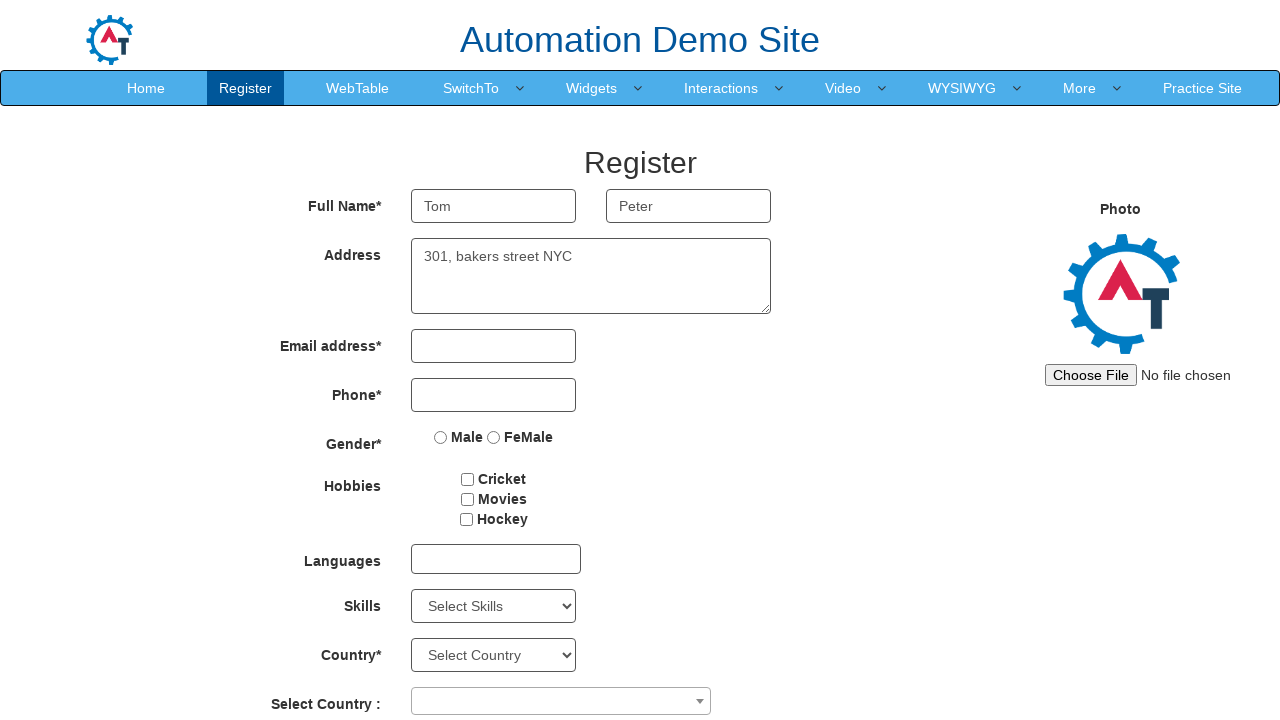

Selected male gender radio button at (441, 437) on input[value='Male']
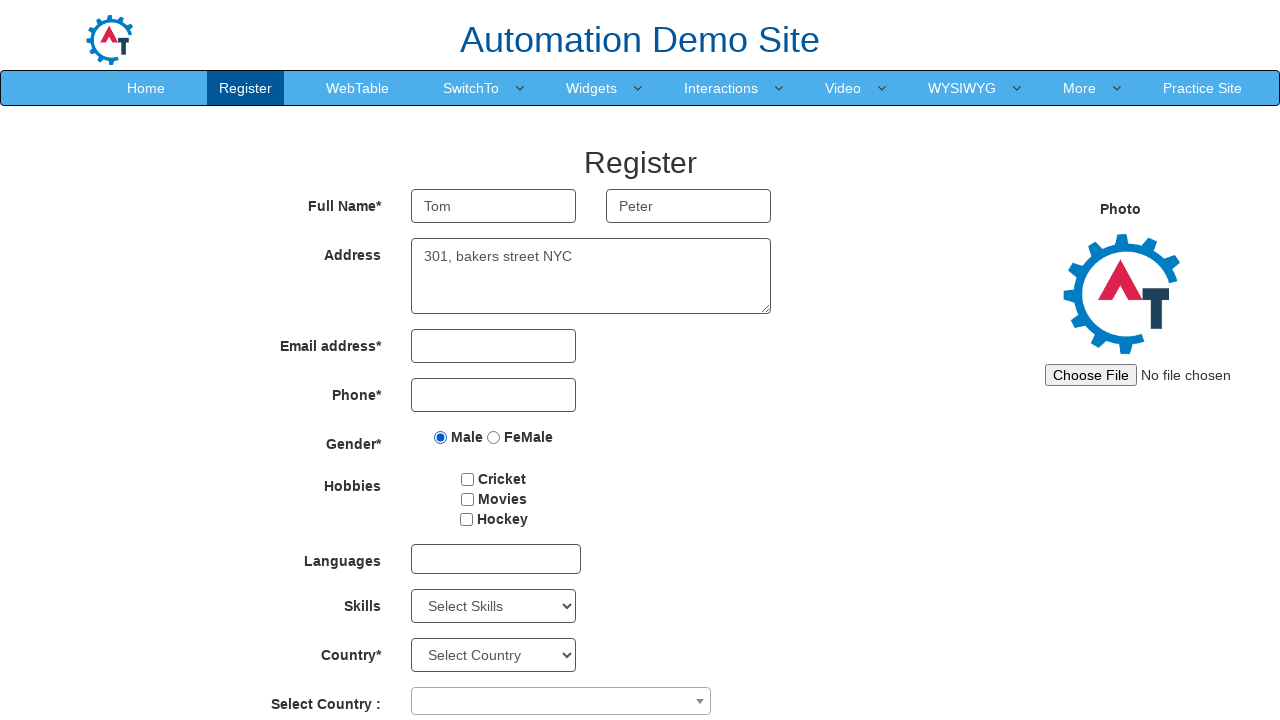

Checked movies checkbox at (467, 499) on #checkbox2
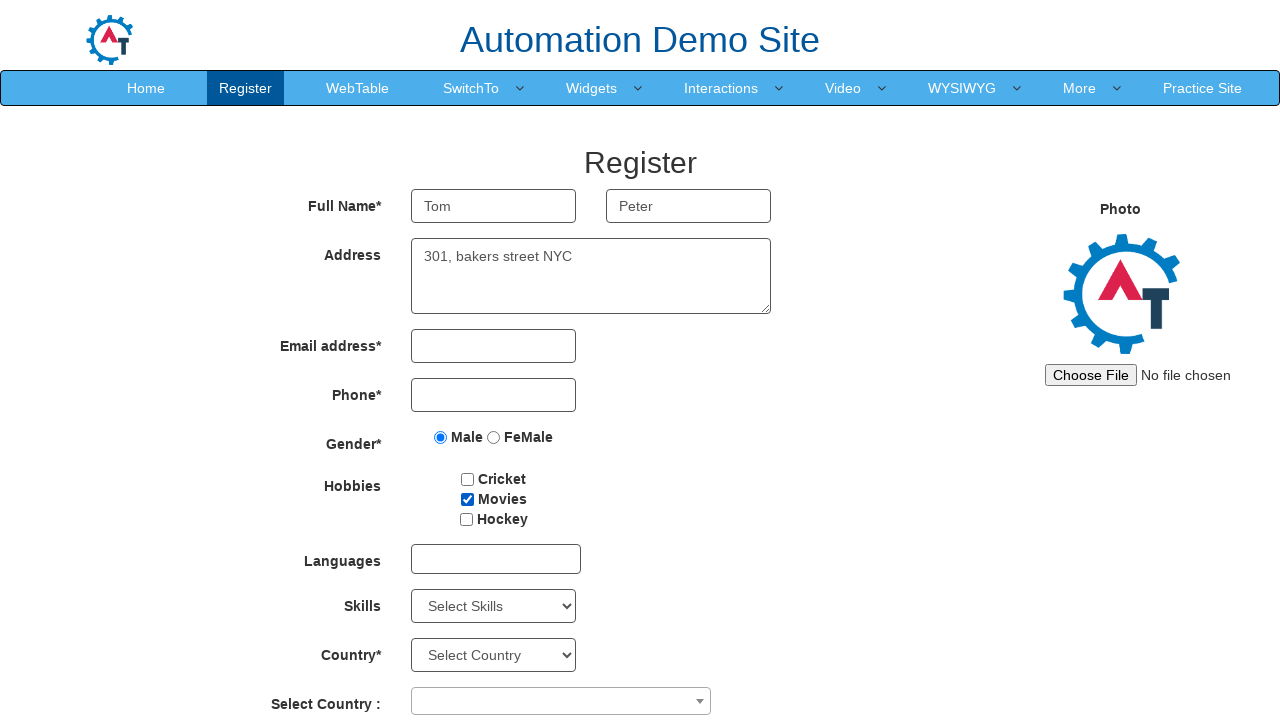

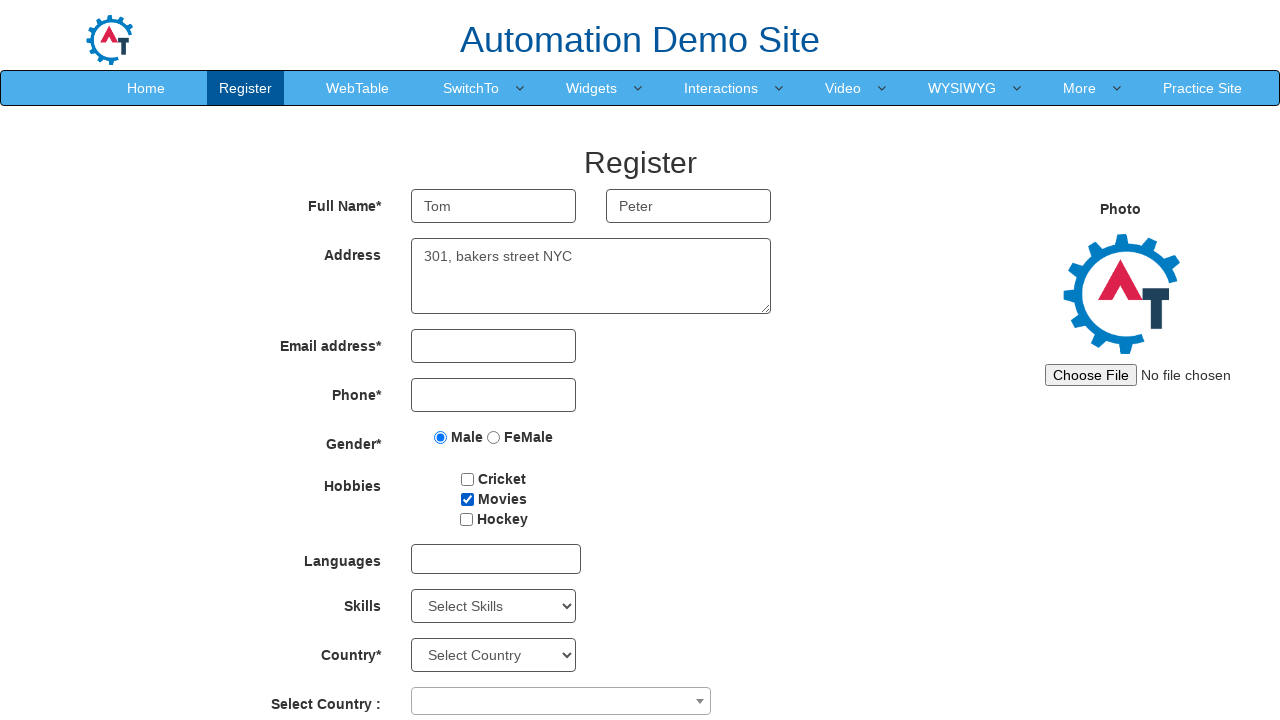